Tests broken link and image functionality on demoqa.com by checking image attributes, clicking on valid and broken links, and navigating back between pages to verify link behavior.

Starting URL: https://demoqa.com/broken

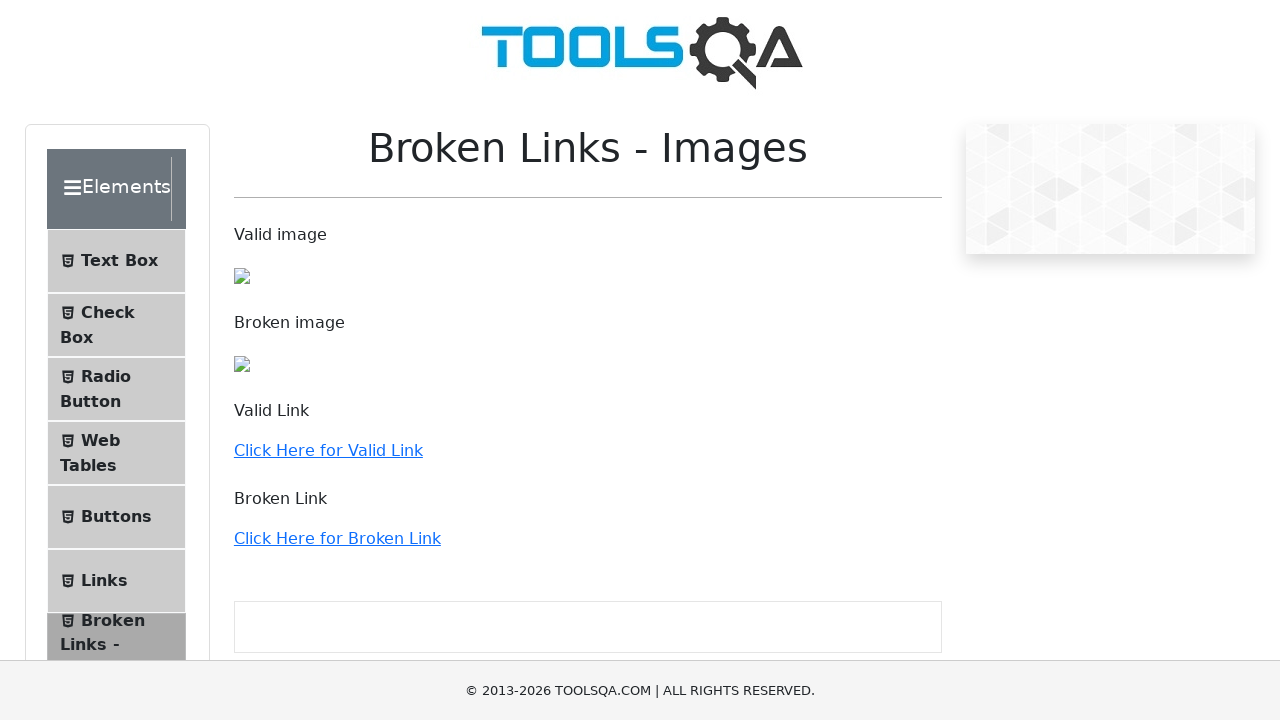

Located and waited for broken image element to be visible
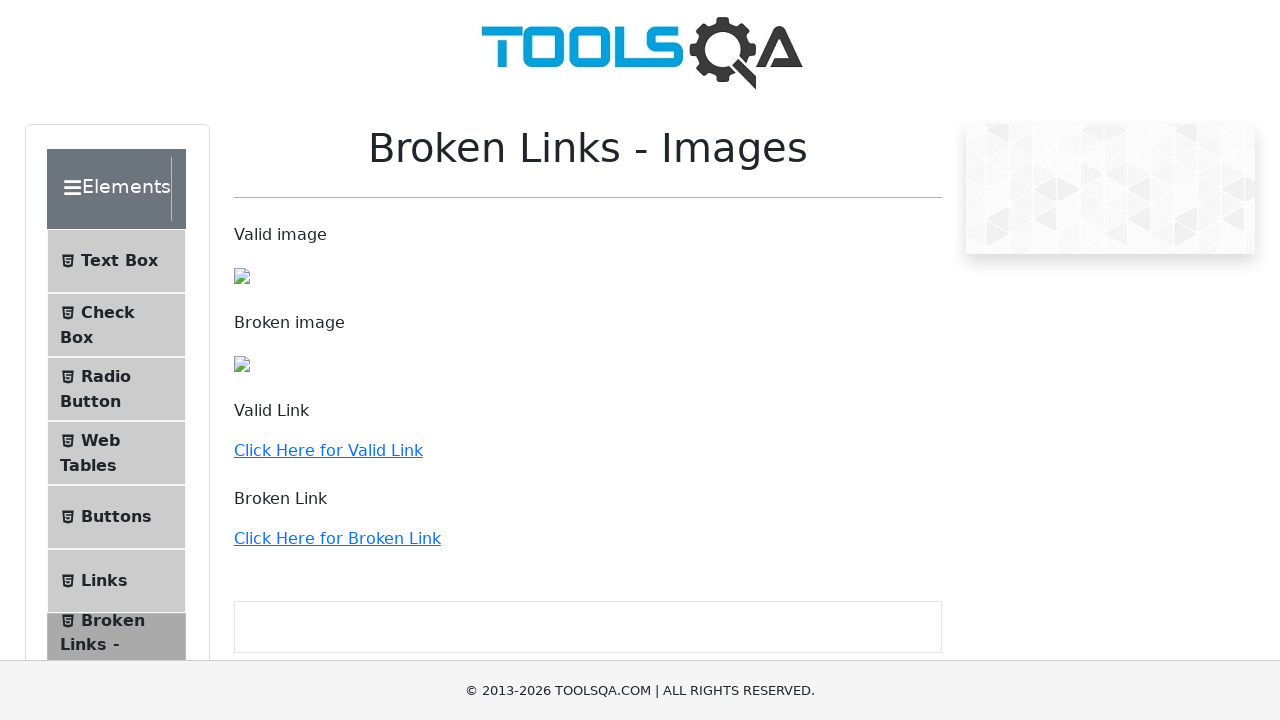

Retrieved natural width of image to verify if broken
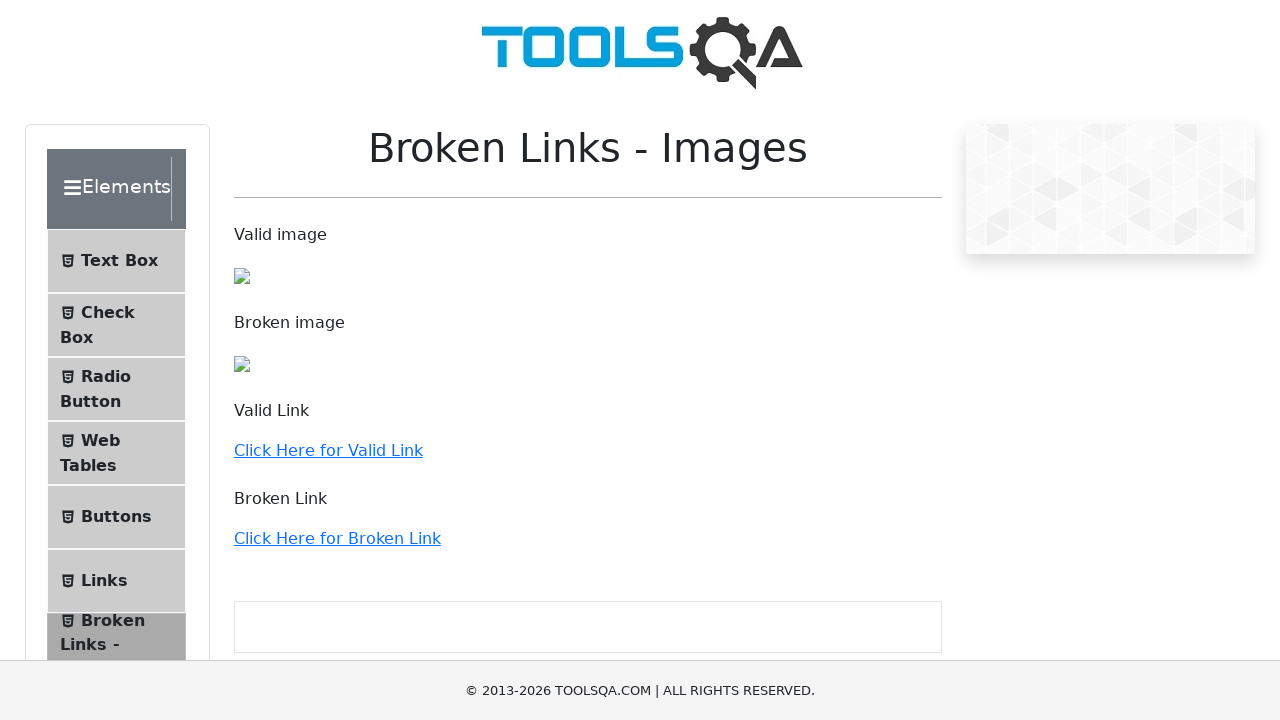

Scrolled down 450px to make links visible
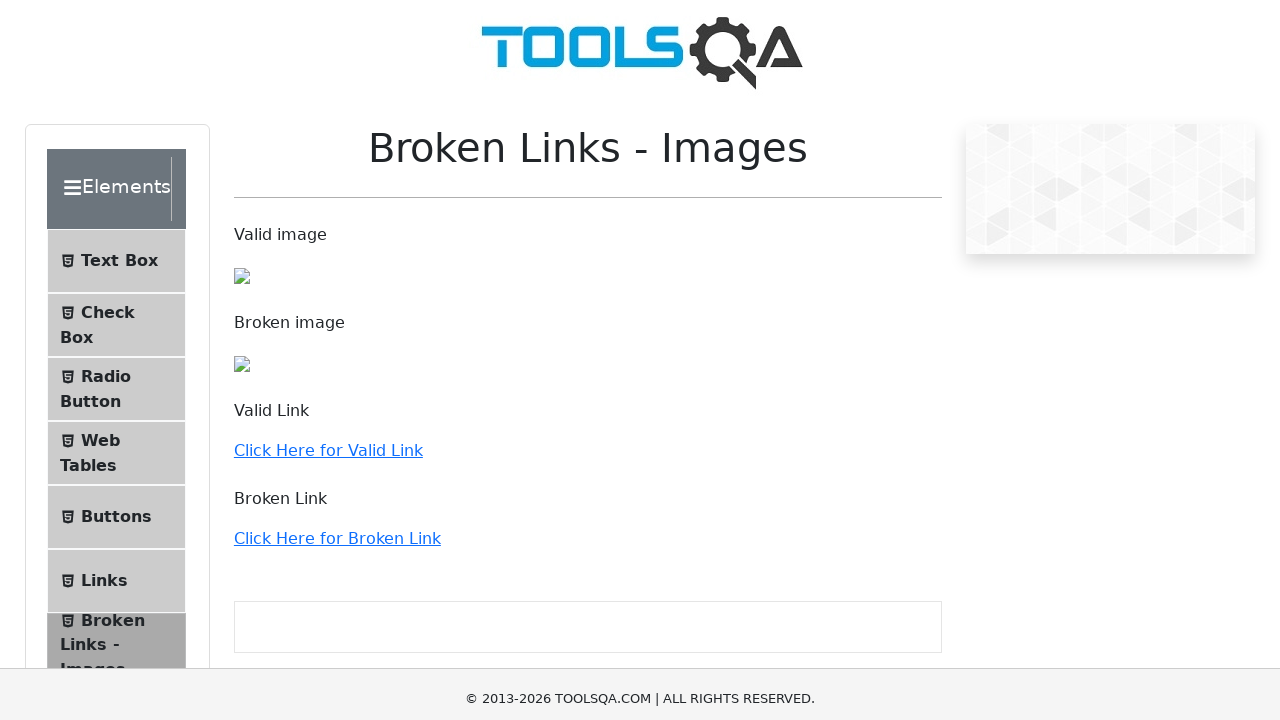

Clicked on valid link at (328, 5) on text=Click Here for Valid Link
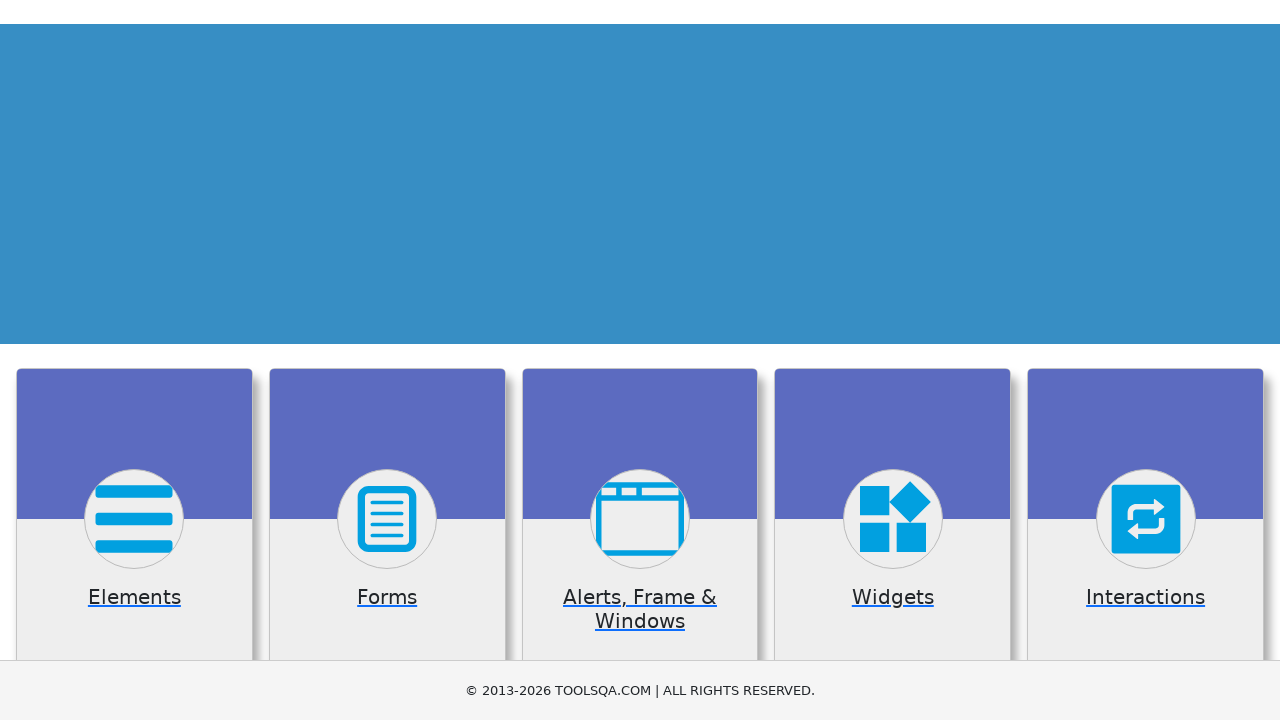

Waited for page to load after clicking valid link
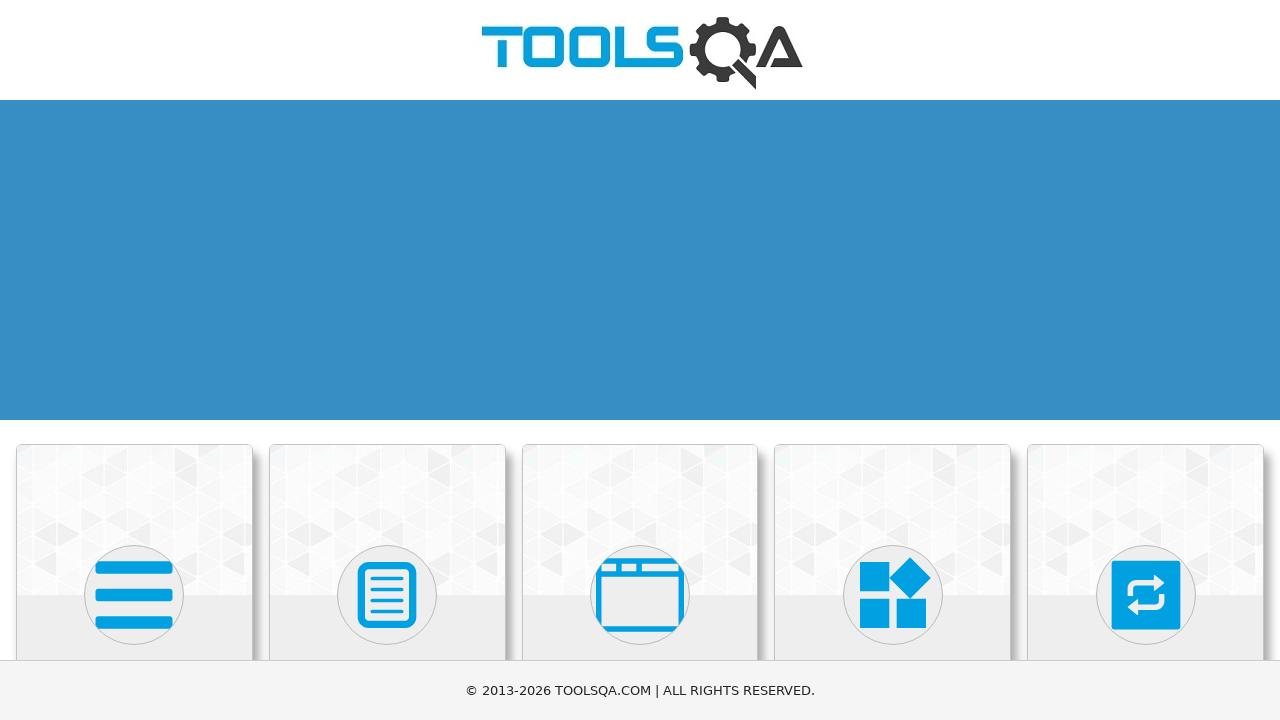

Navigated back to broken link page
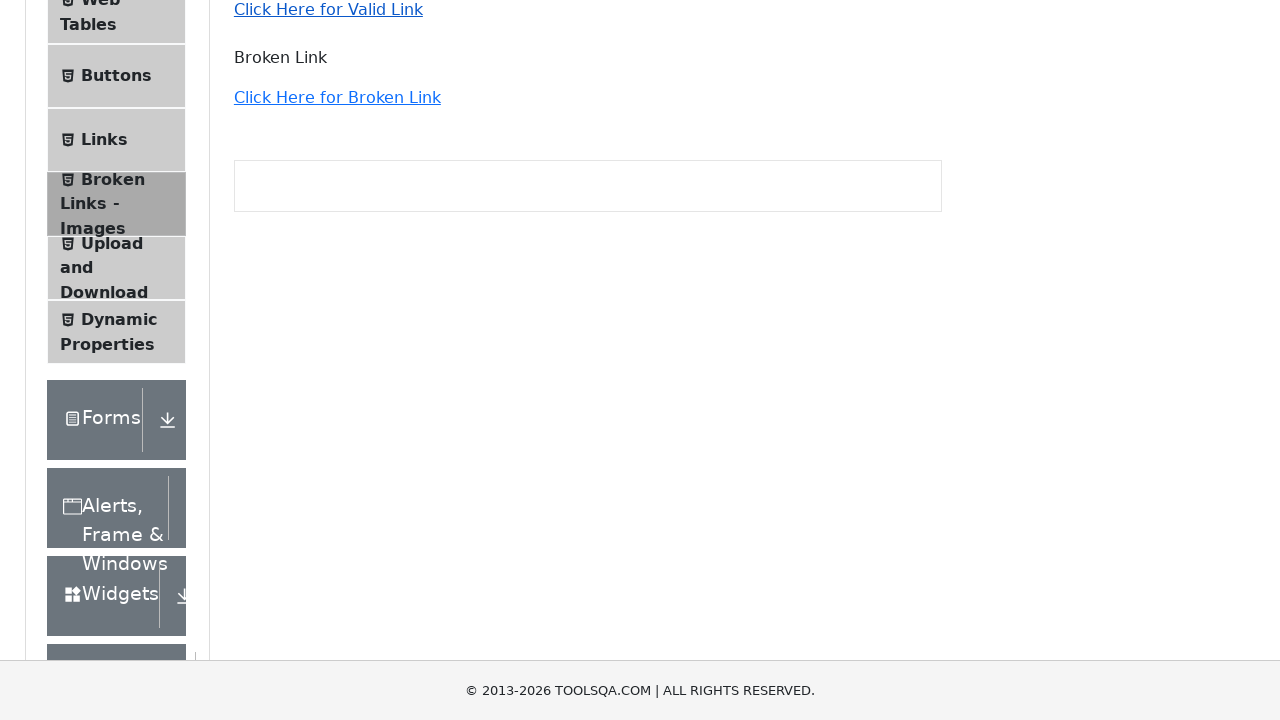

Scrolled down 500px to reach broken link
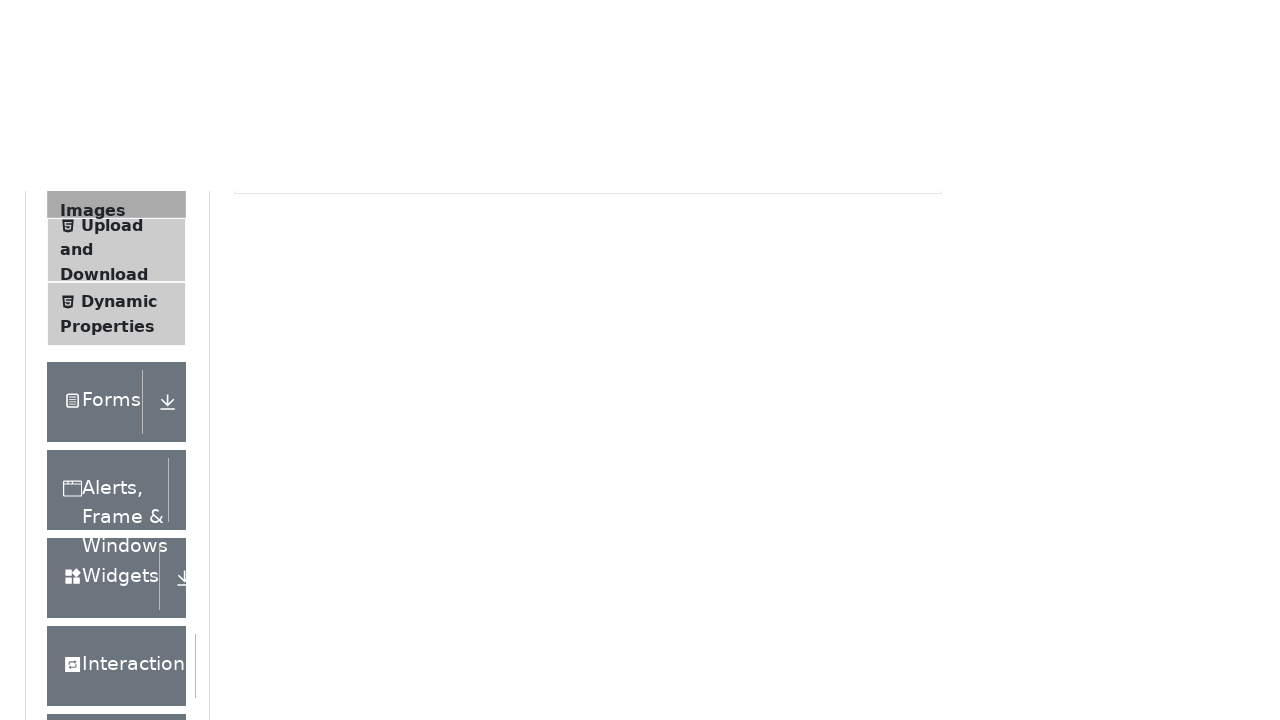

Clicked on broken link at (337, 360) on text=Click Here for Broken Link
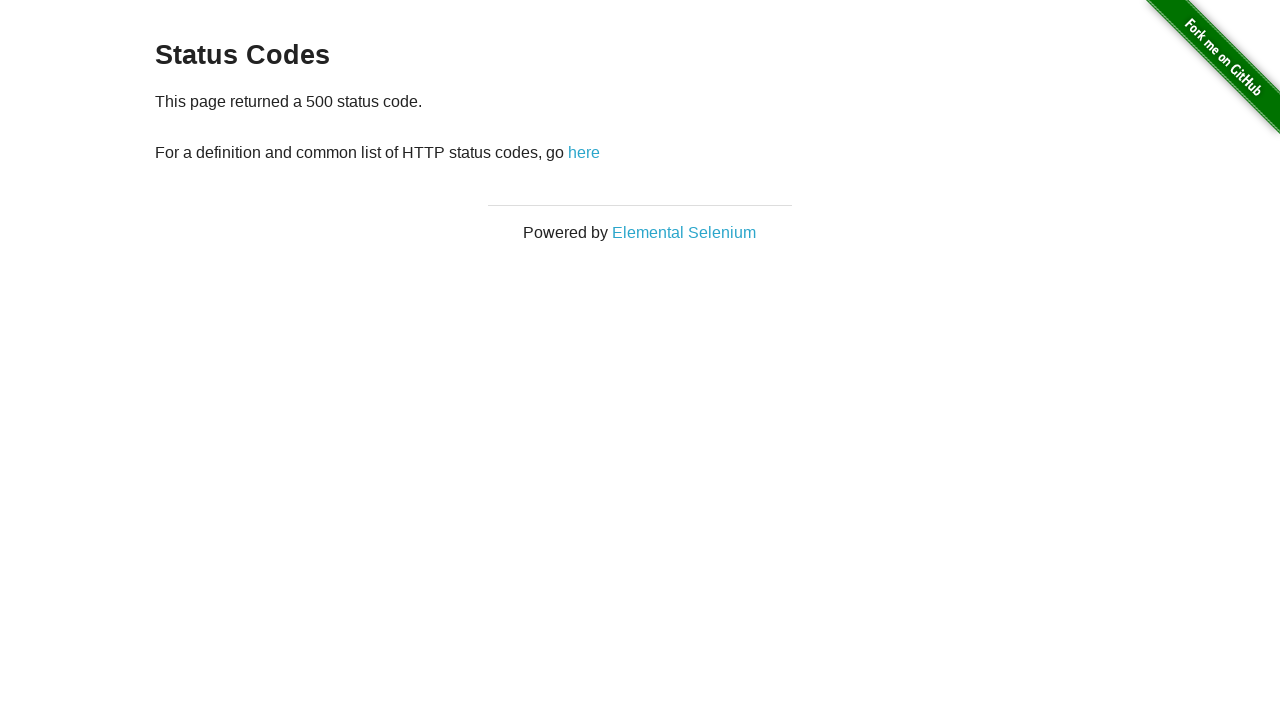

Waited for status code element to appear after clicking broken link
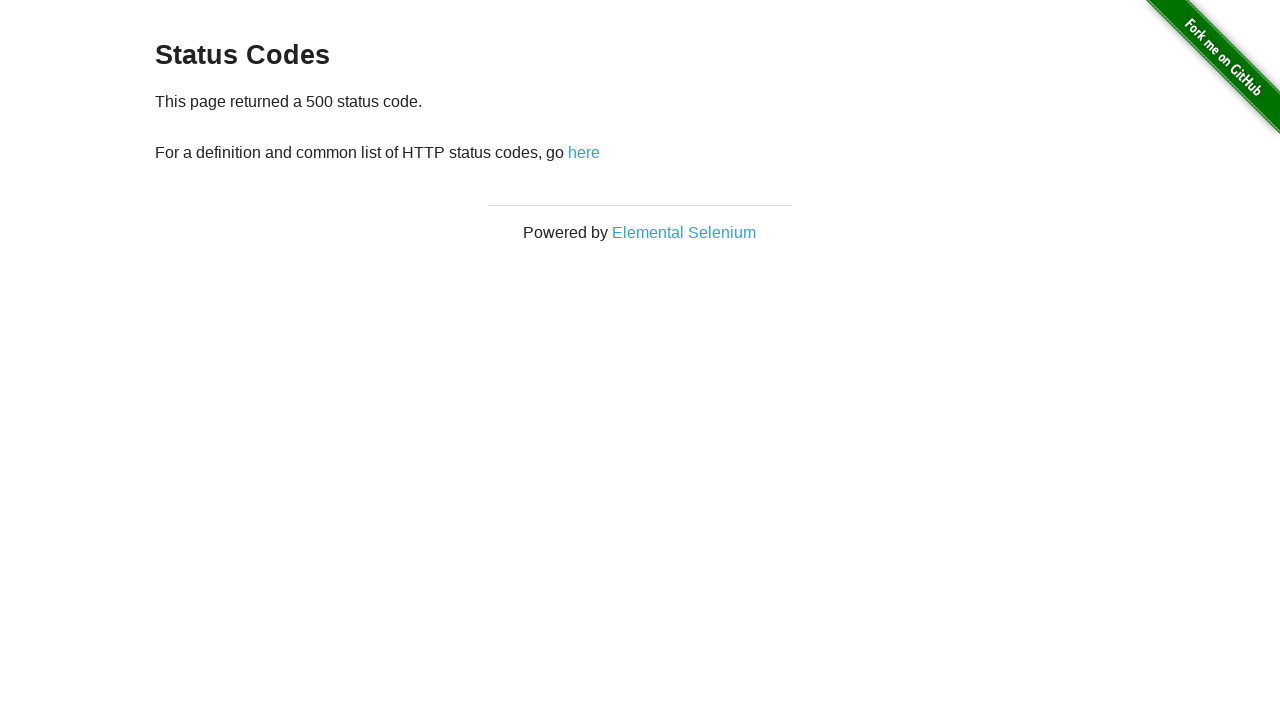

Navigated back from broken link page
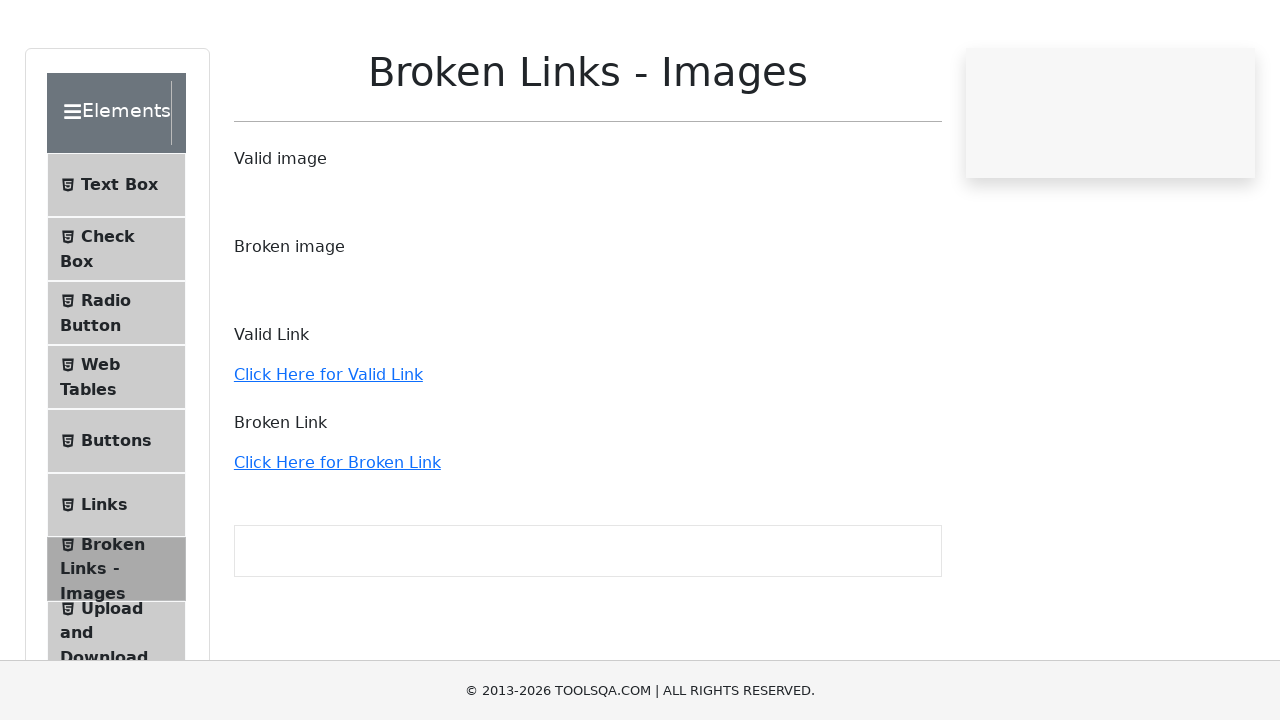

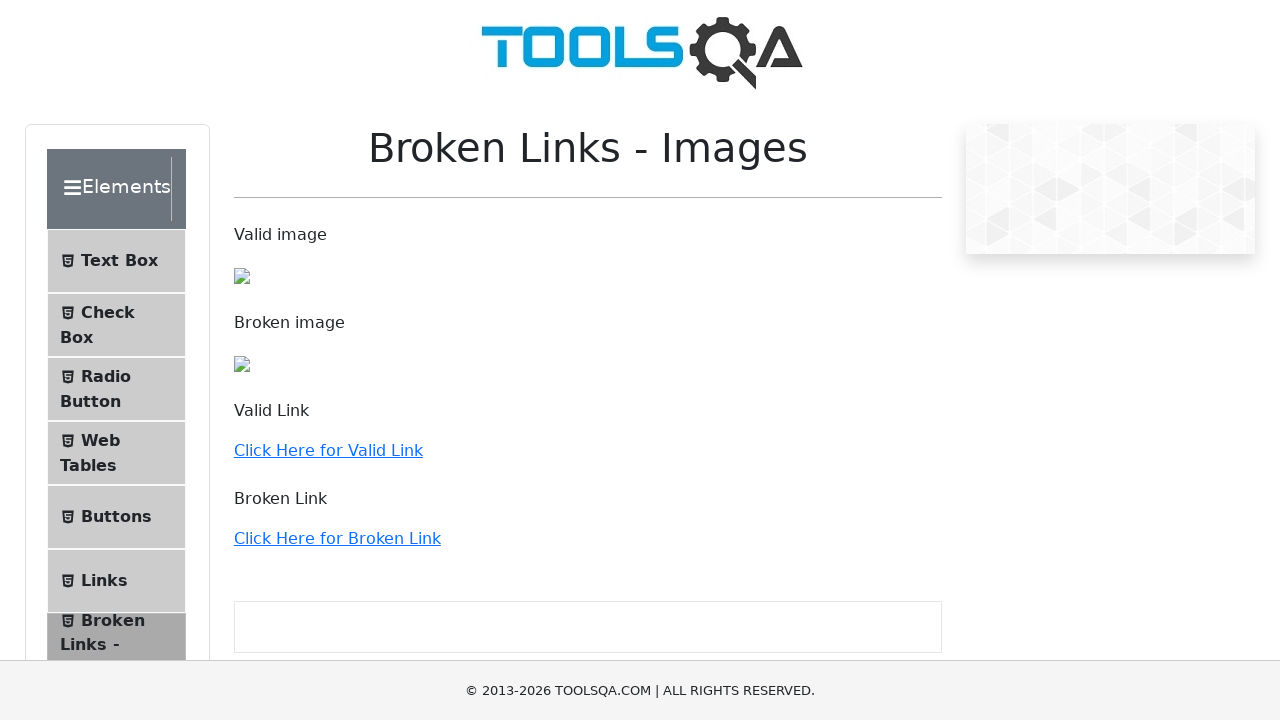